Tests multi-select dropdown functionality by selecting multiple options by index and verifying the selections are made correctly.

Starting URL: https://only-testing-blog.blogspot.com/2014/01/textbox.html

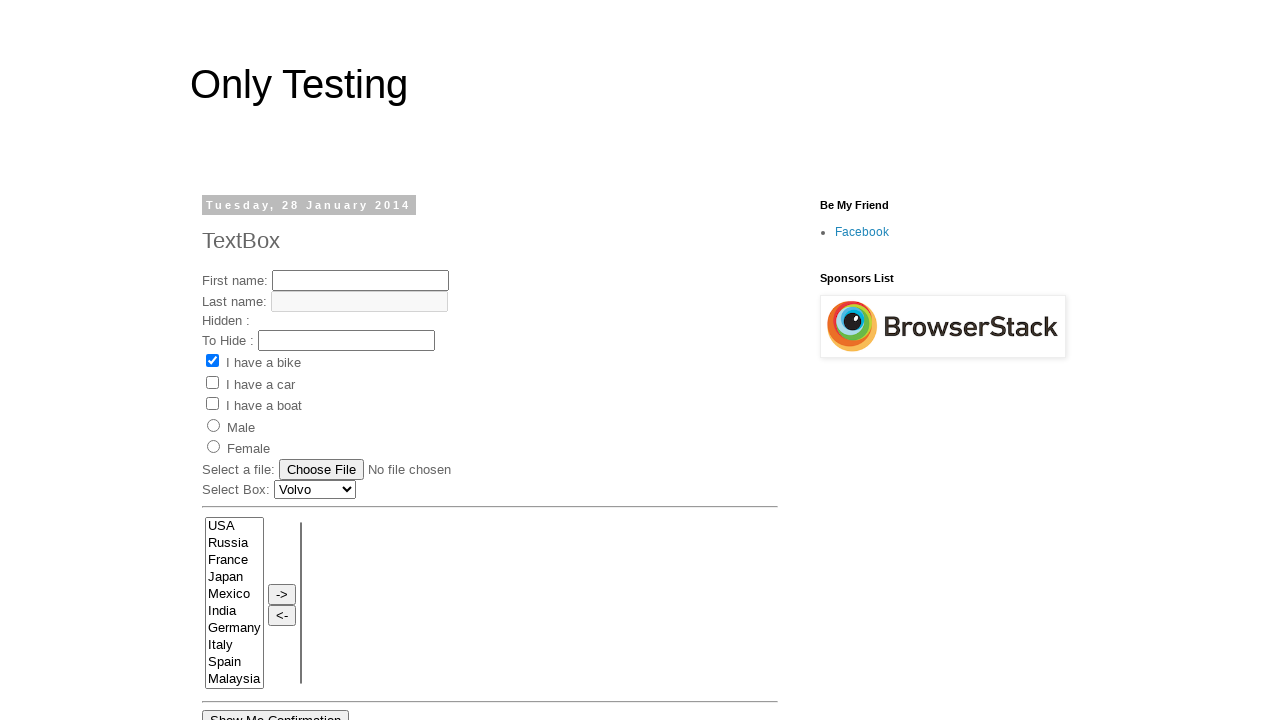

Located multi-select dropdown by name 'FromLB'
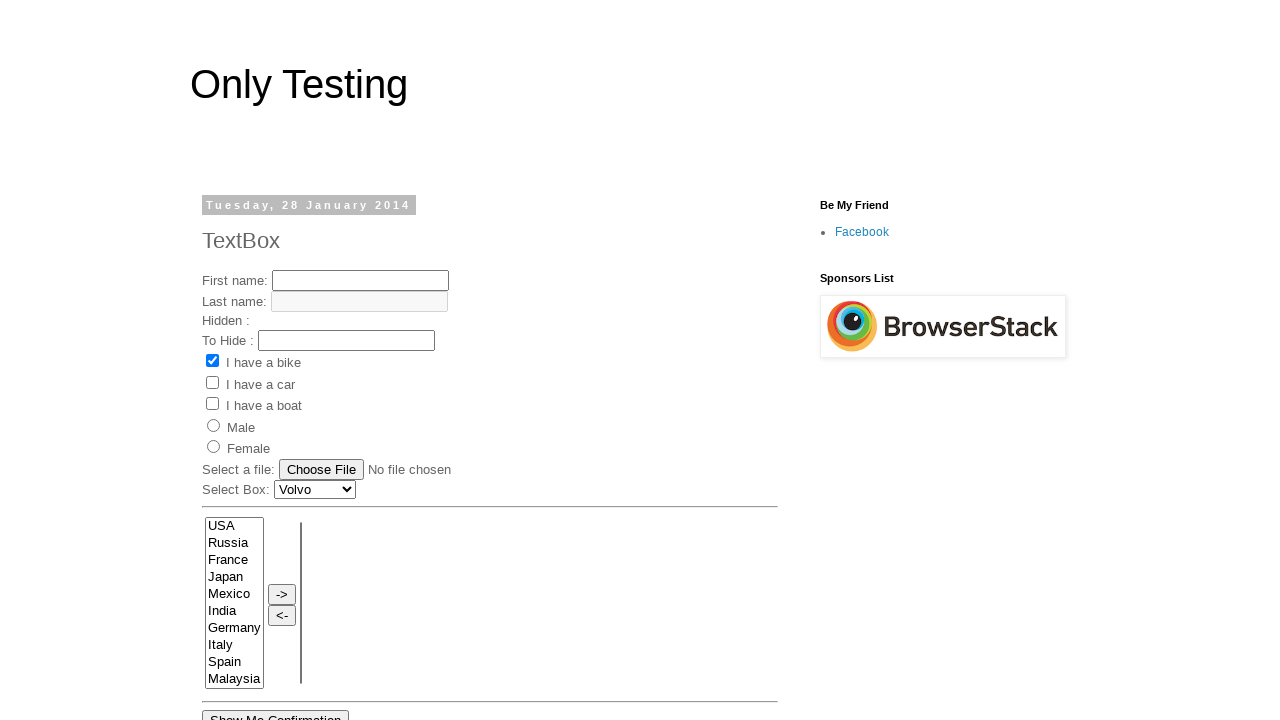

Waited for dropdown to be visible
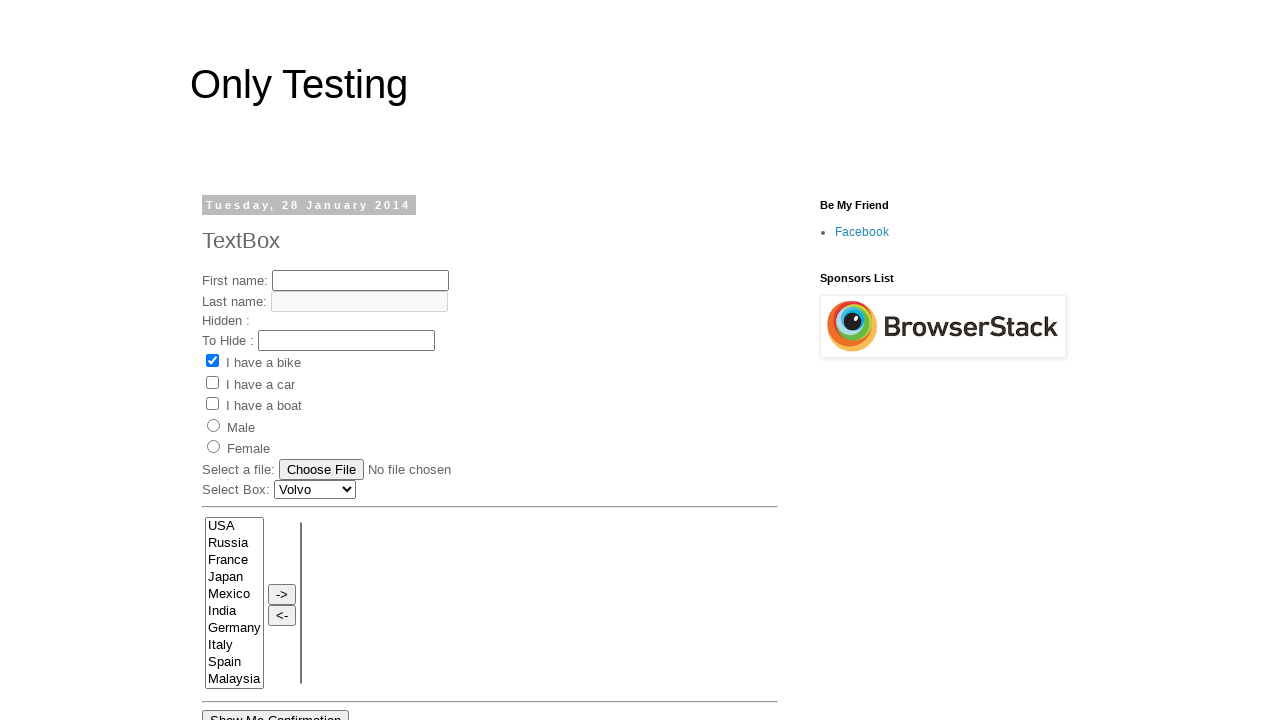

Retrieved all option elements from dropdown
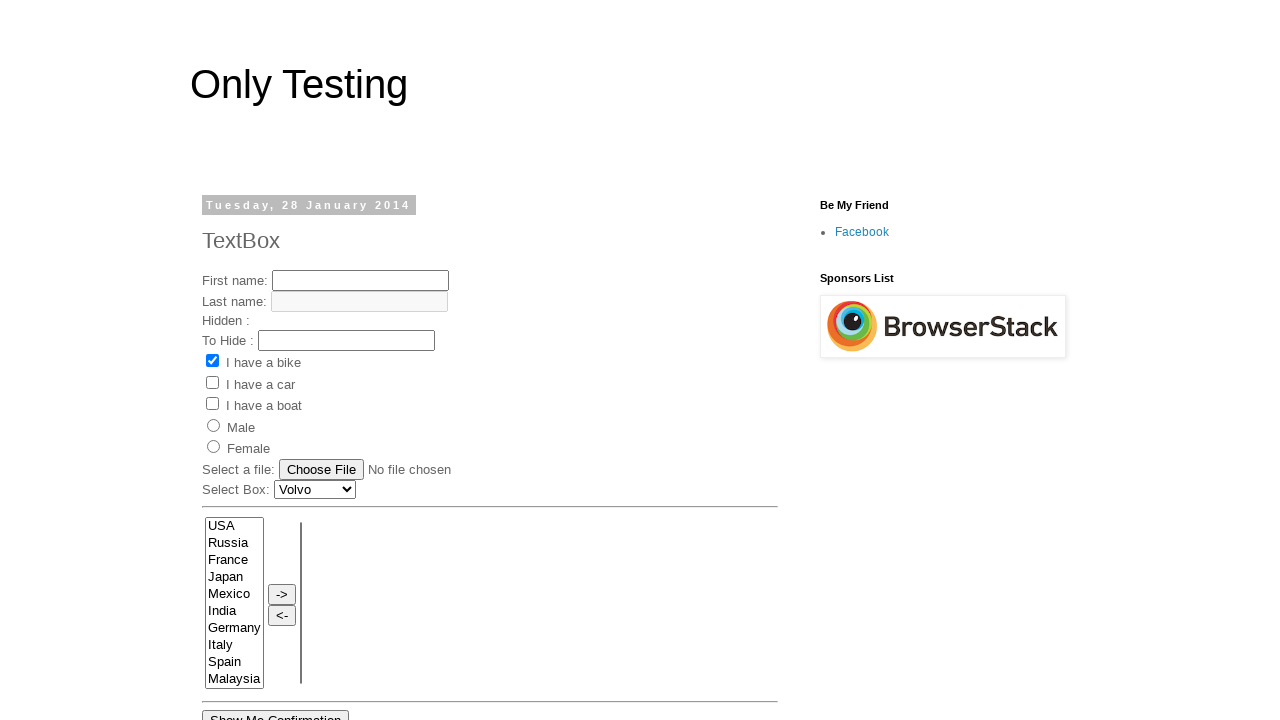

Selected first option (index 0) in dropdown at (234, 527) on select[name='FromLB'] >> option >> nth=0
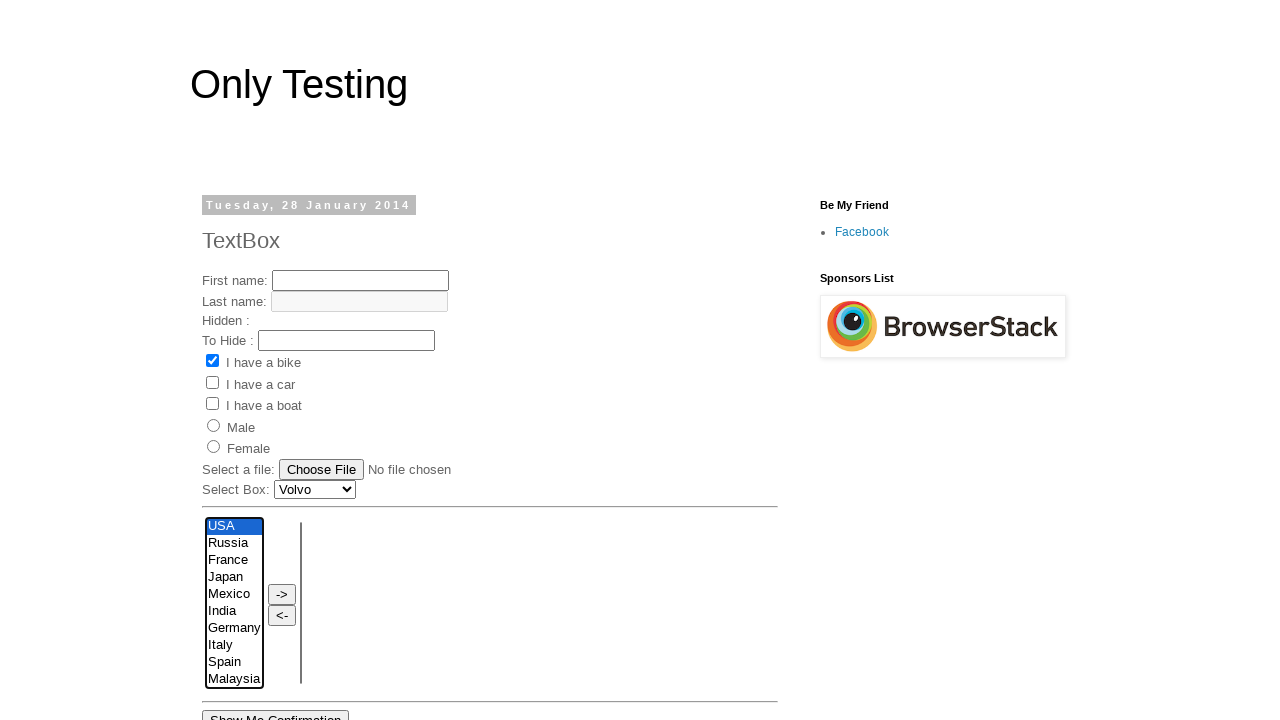

Selected second option (index 1) with Ctrl modifier at (234, 544) on select[name='FromLB'] >> option >> nth=1
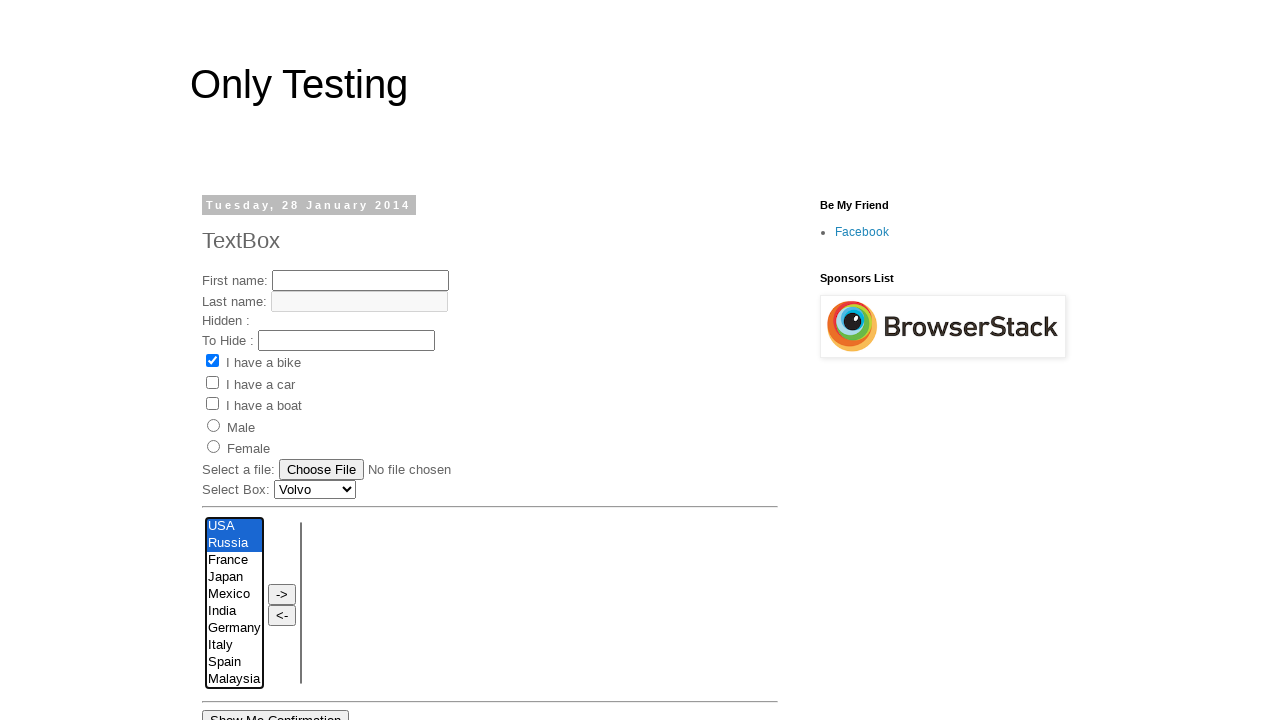

Selected fourth option (index 3) with Ctrl modifier at (234, 578) on select[name='FromLB'] >> option >> nth=3
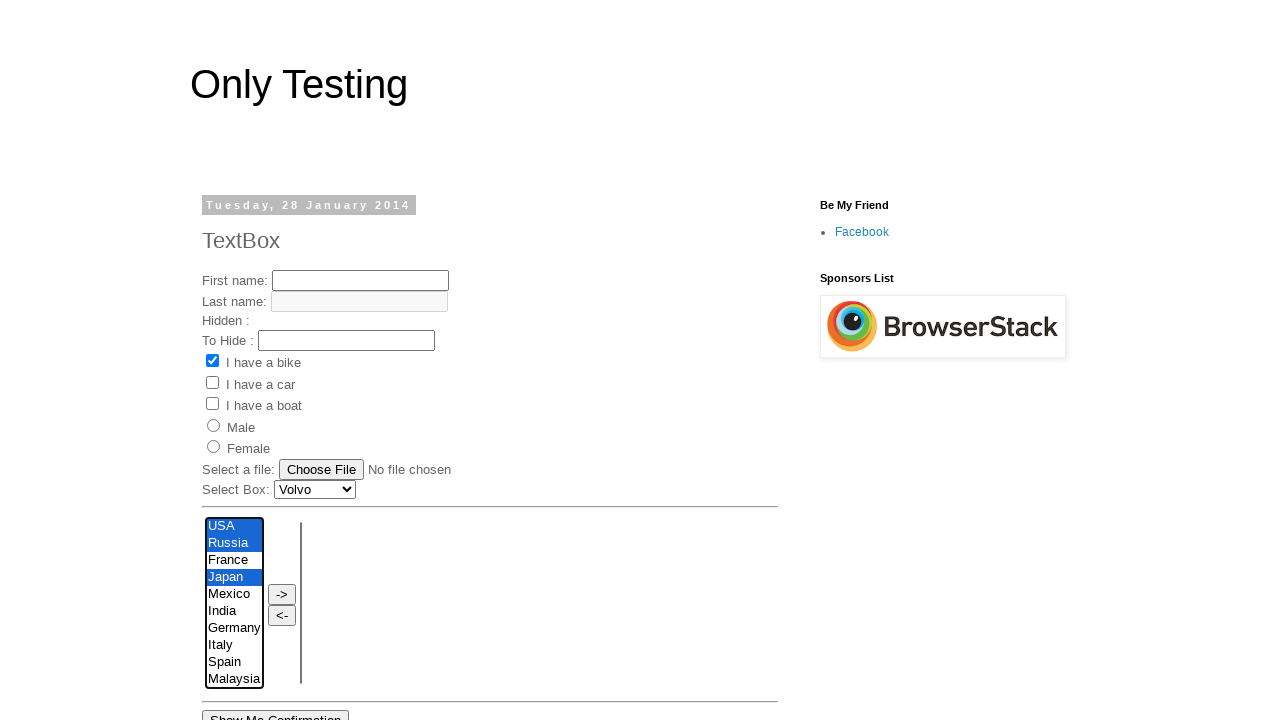

Selected sixth option (index 5) with Ctrl modifier at (234, 612) on select[name='FromLB'] >> option >> nth=5
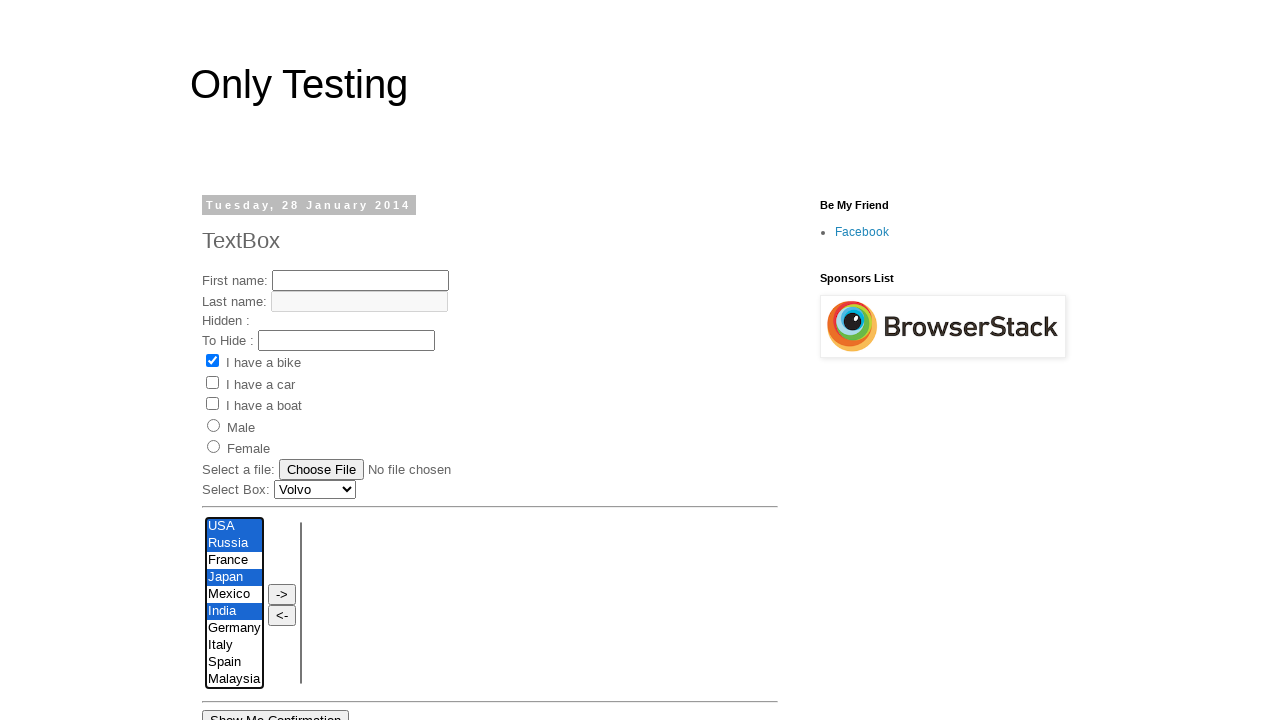

Waited 500ms for selections to register
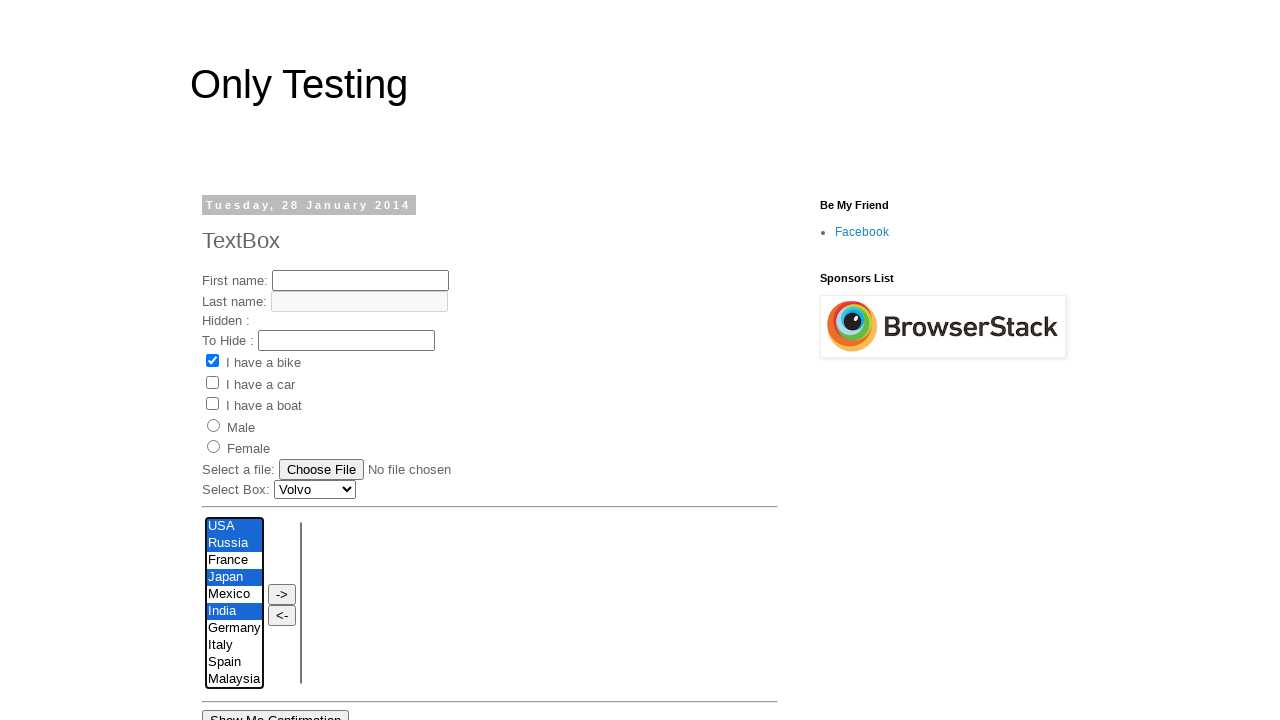

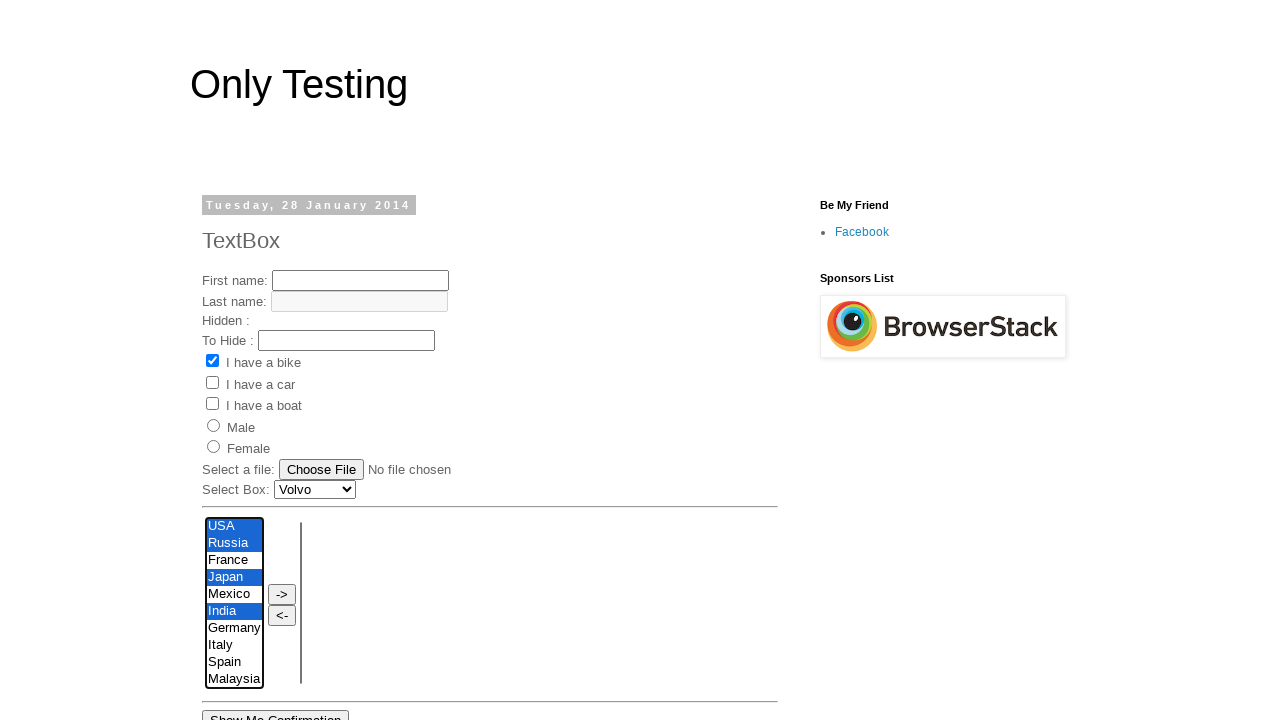